Tests a registration page by navigating to it, filling in all form fields (username, email, gender, hobbies, interests, country, date of birth, bio, rating, newsletter, and feature toggle), submitting the form, and verifying that the submitted information is displayed correctly in the results table.

Starting URL: https://material.playwrightvn.com/

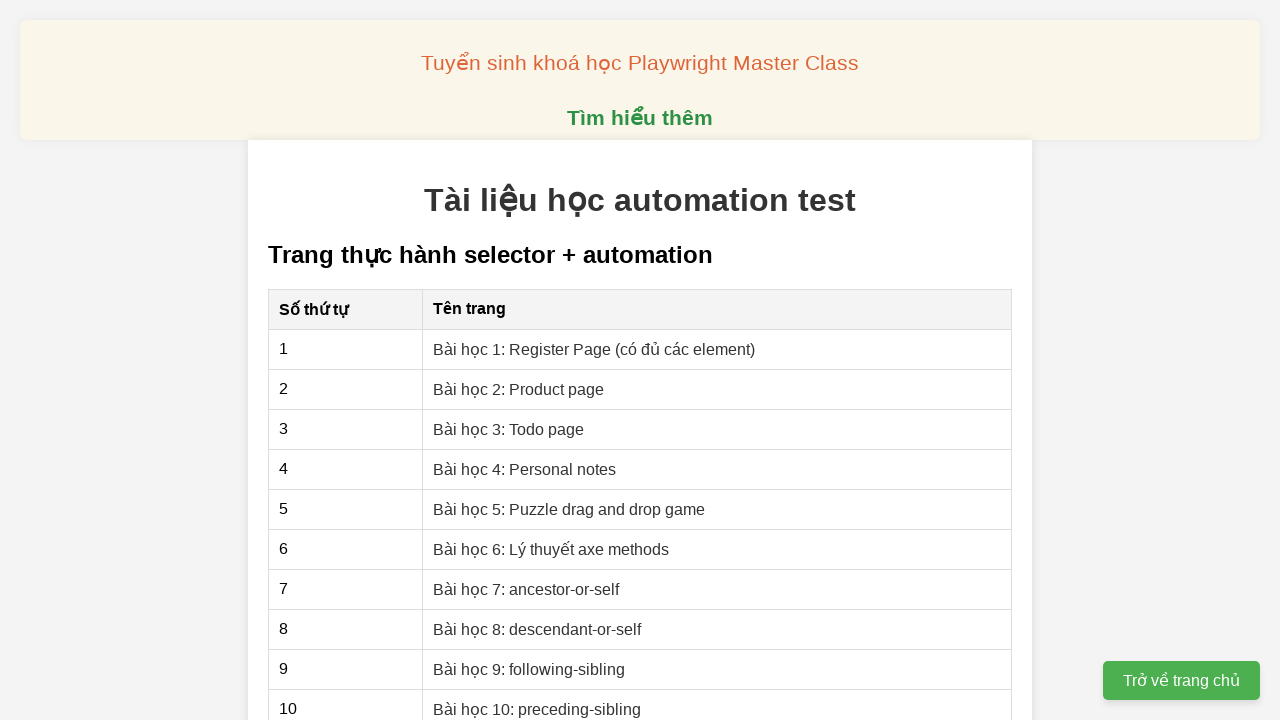

Clicked on 'Bài học 1: Register Page' link at (594, 349) on internal:role=link[name="Bài học 1: Register Page"i]
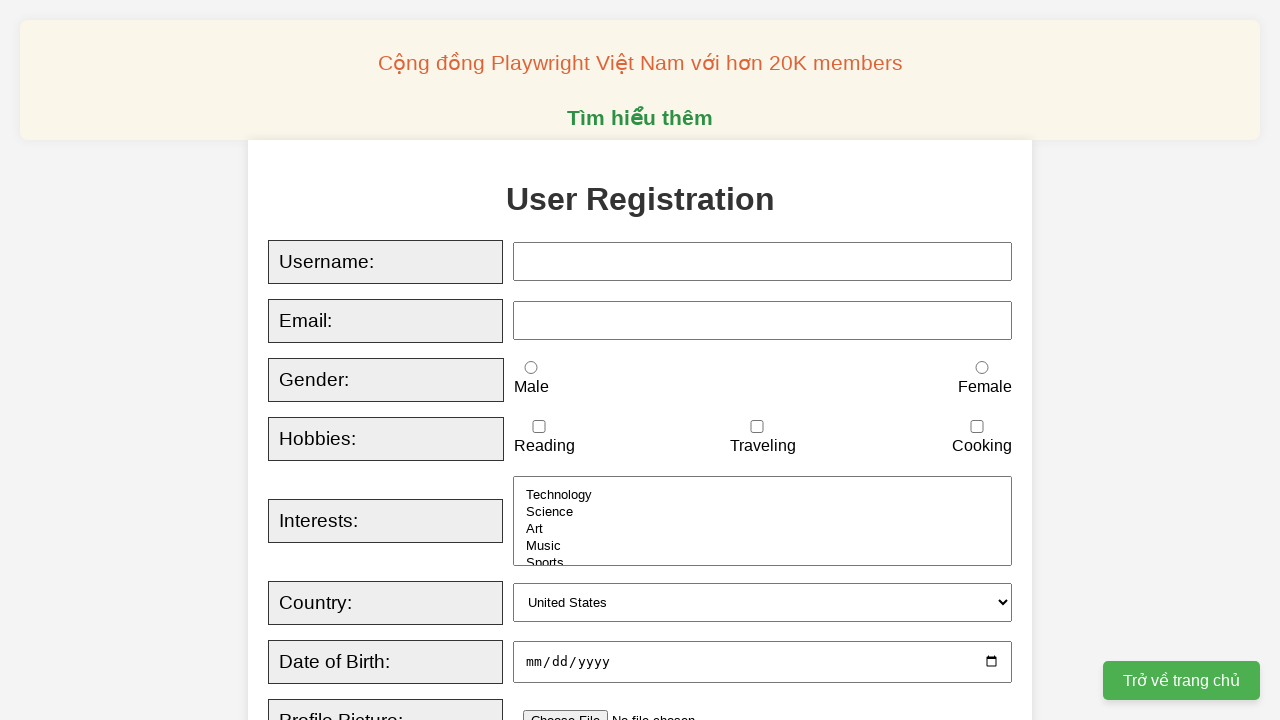

Filled username field with 'Duyên' on xpath=//input[@id="username"]
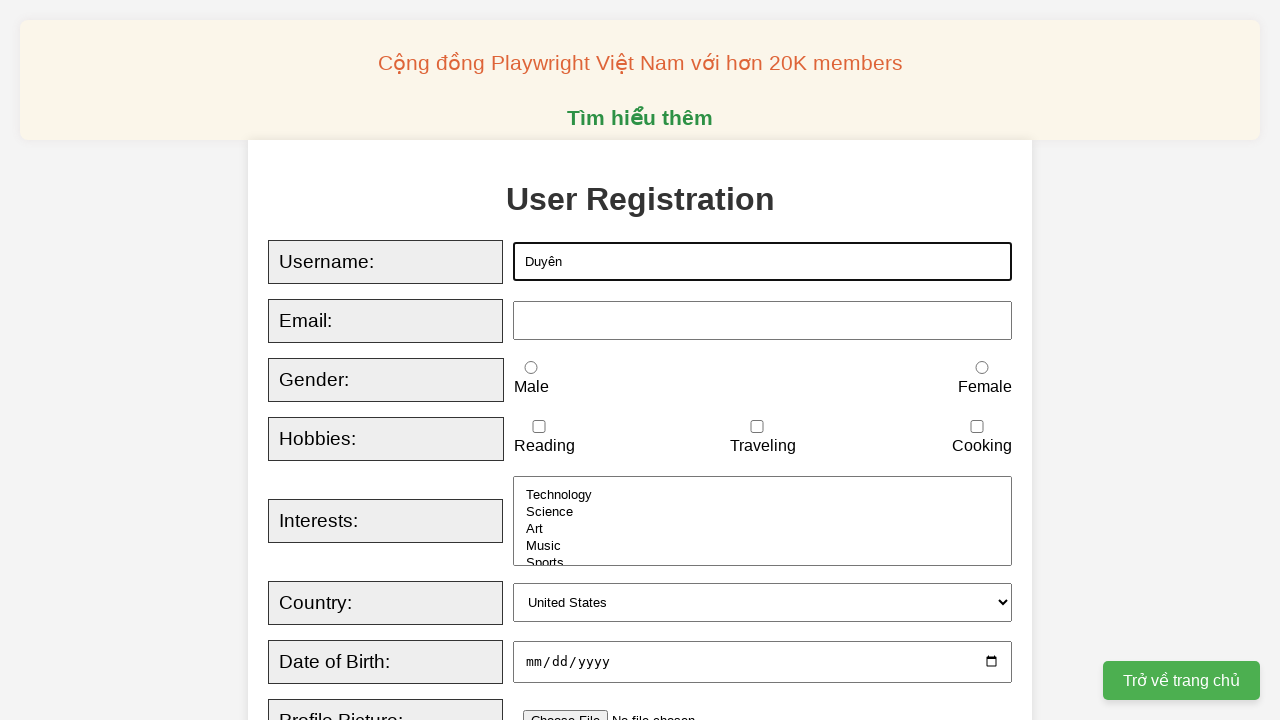

Filled email field with 'duyennt1224@gmail.com' on xpath=//input[@id="email"]
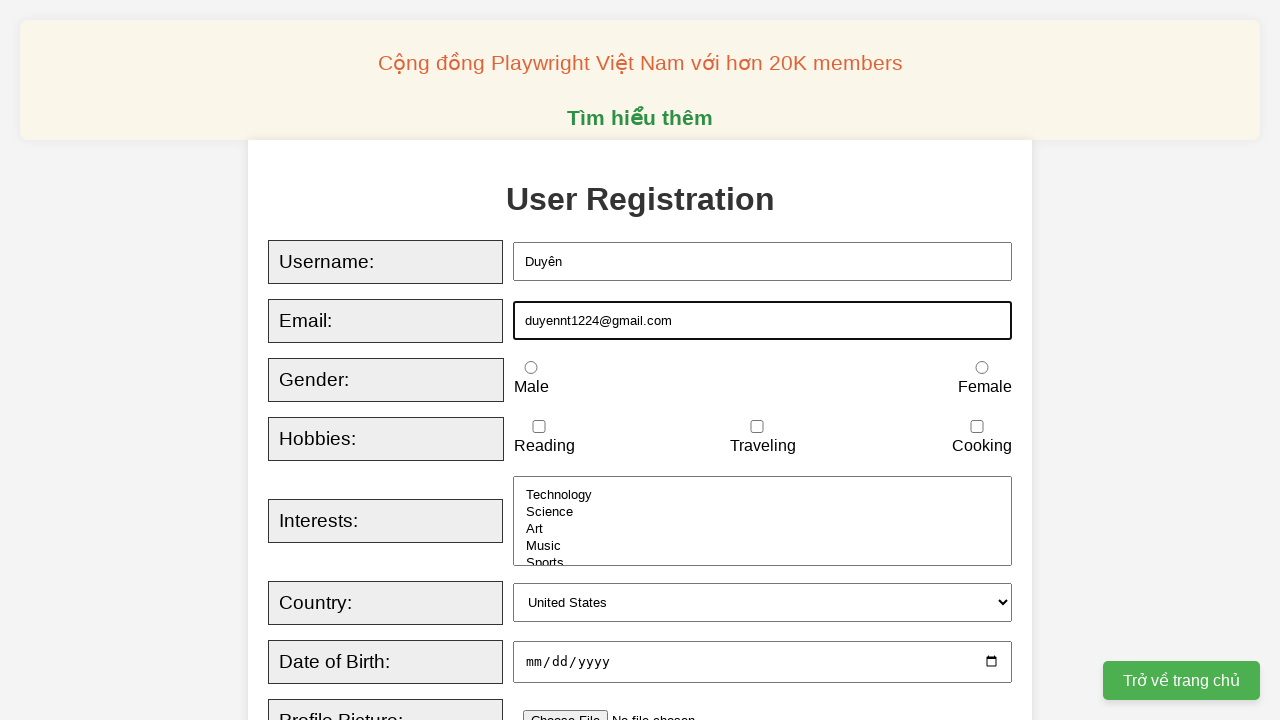

Checked 'Female' gender option at (982, 368) on xpath=//input[@id="female"]
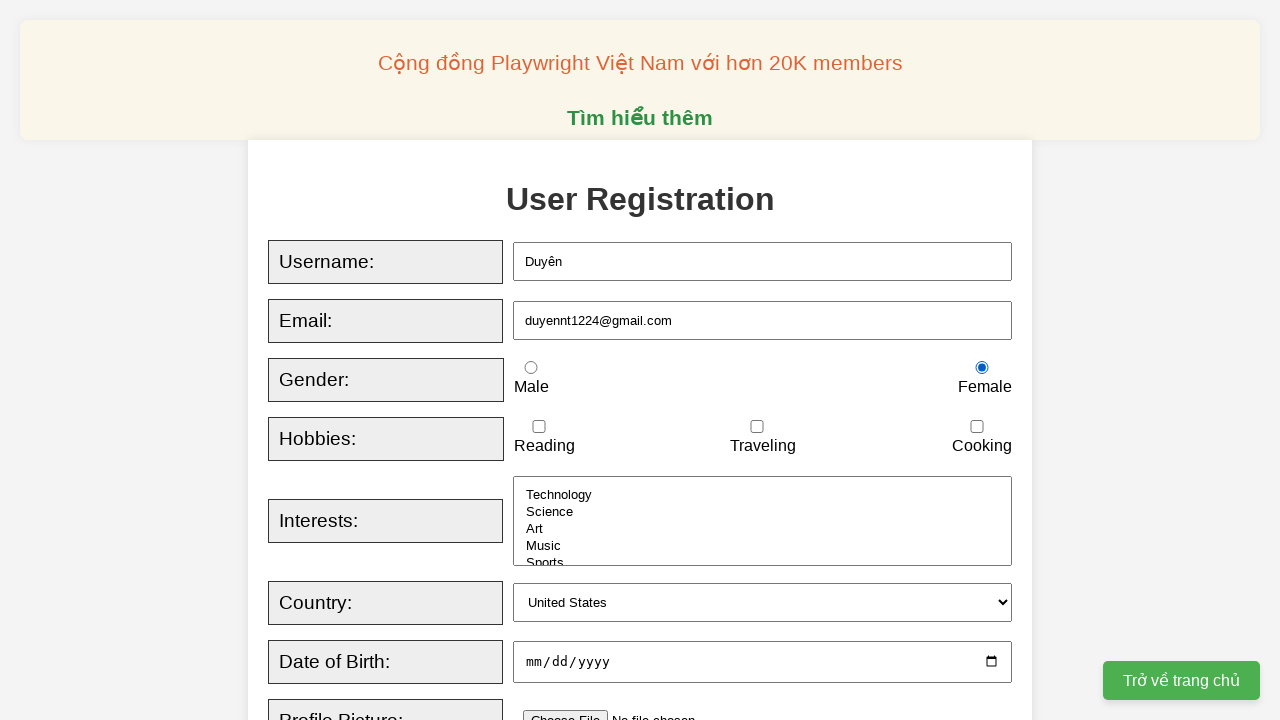

Checked 'Reading' hobby at (539, 427) on xpath=//input[@id="reading"]
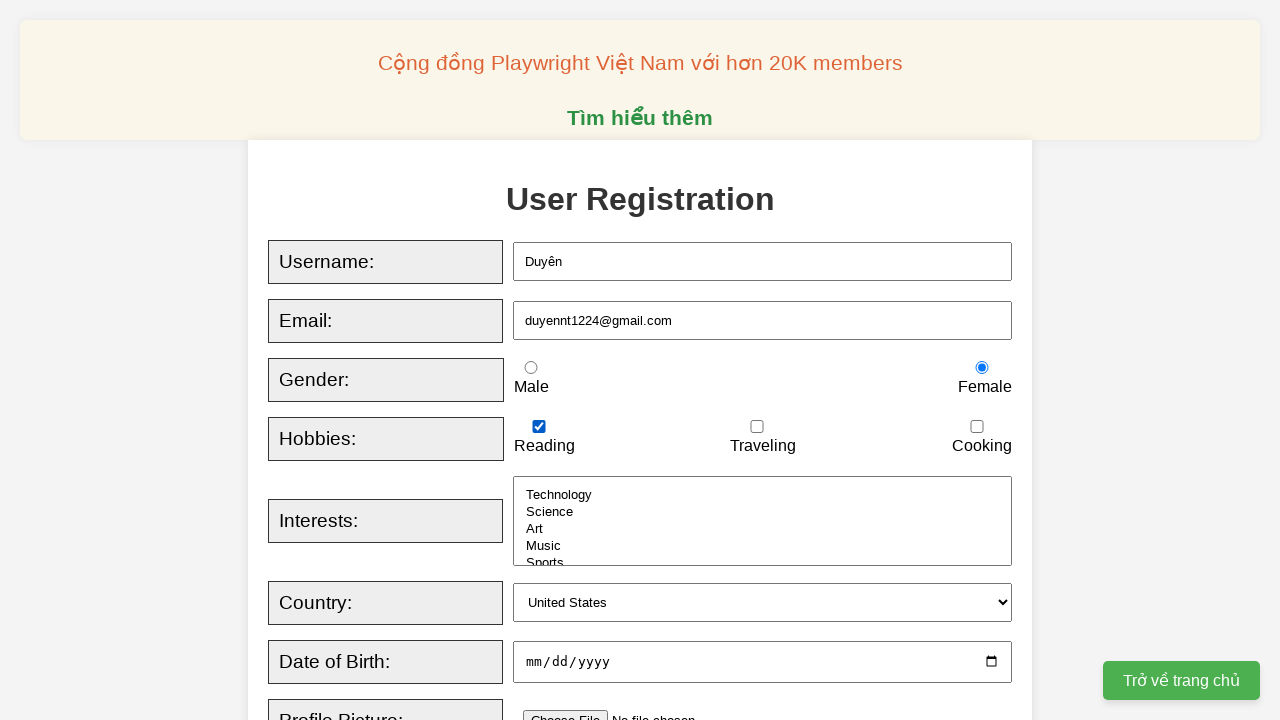

Checked 'Traveling' hobby at (757, 427) on xpath=//input[@id="traveling"]
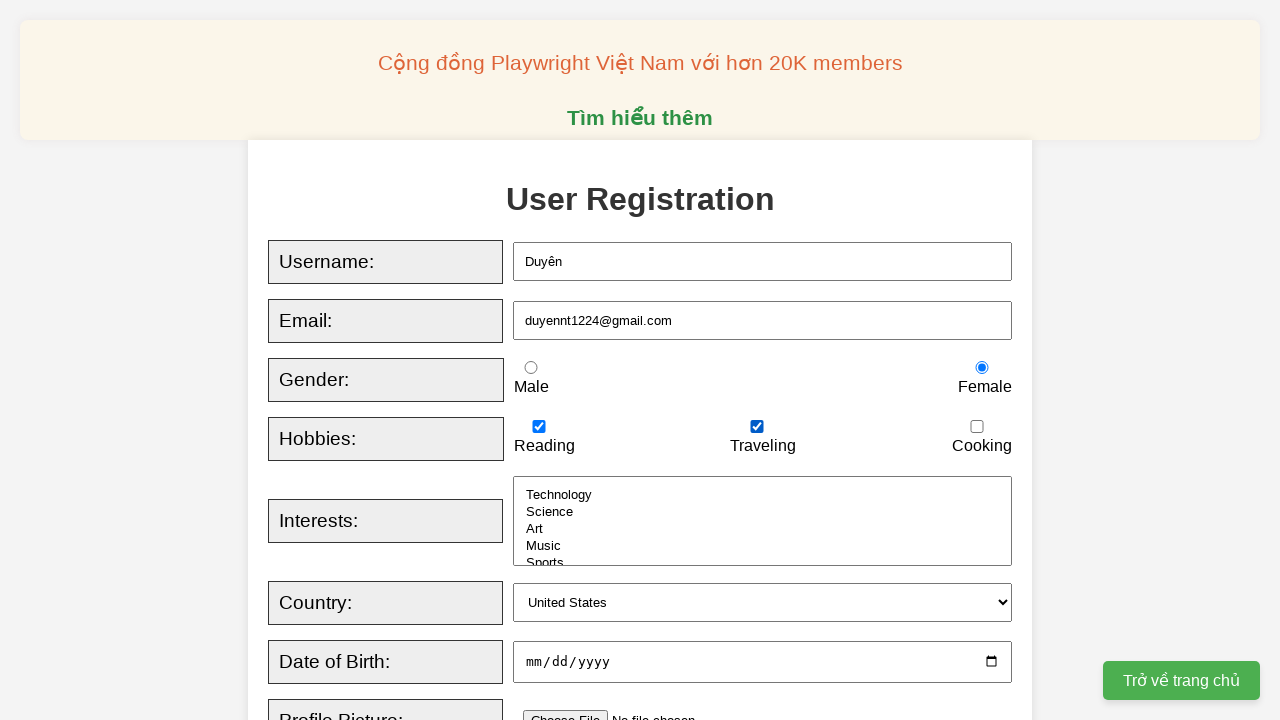

Checked 'Cooking' hobby at (977, 427) on xpath=//input[@id="cooking"]
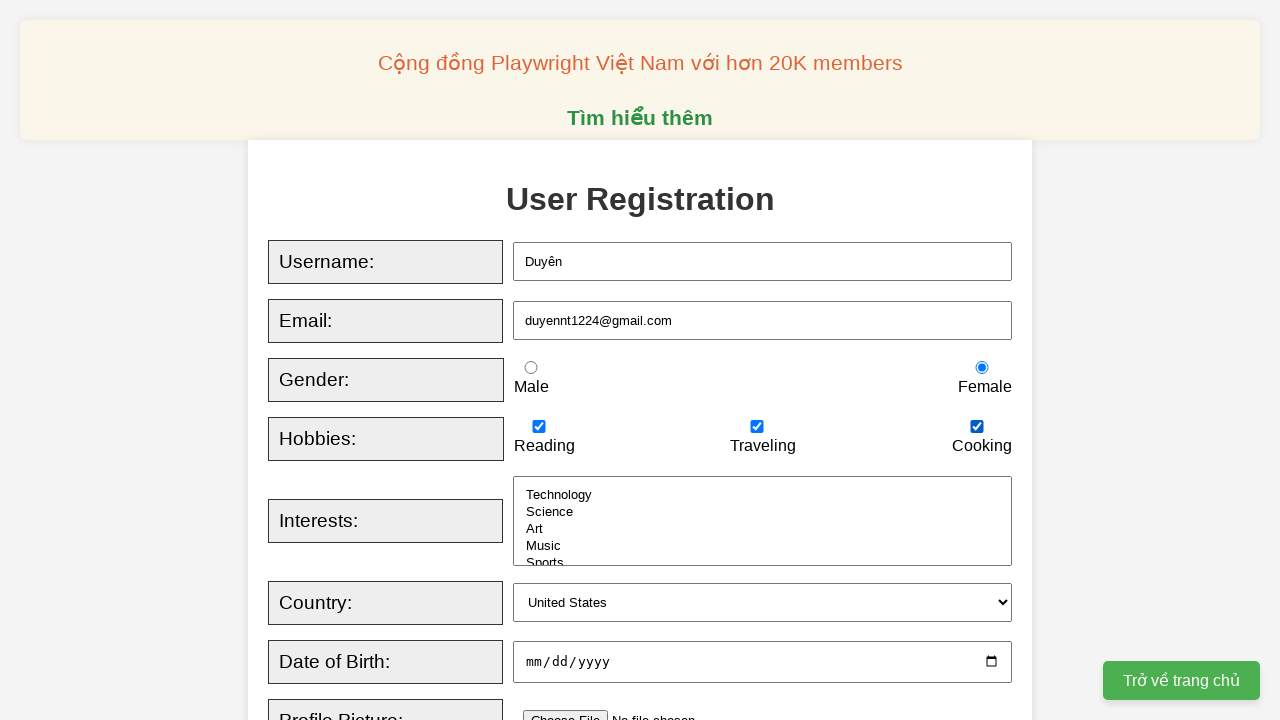

Selected 'music' from interests dropdown on //select[@id="interests"]
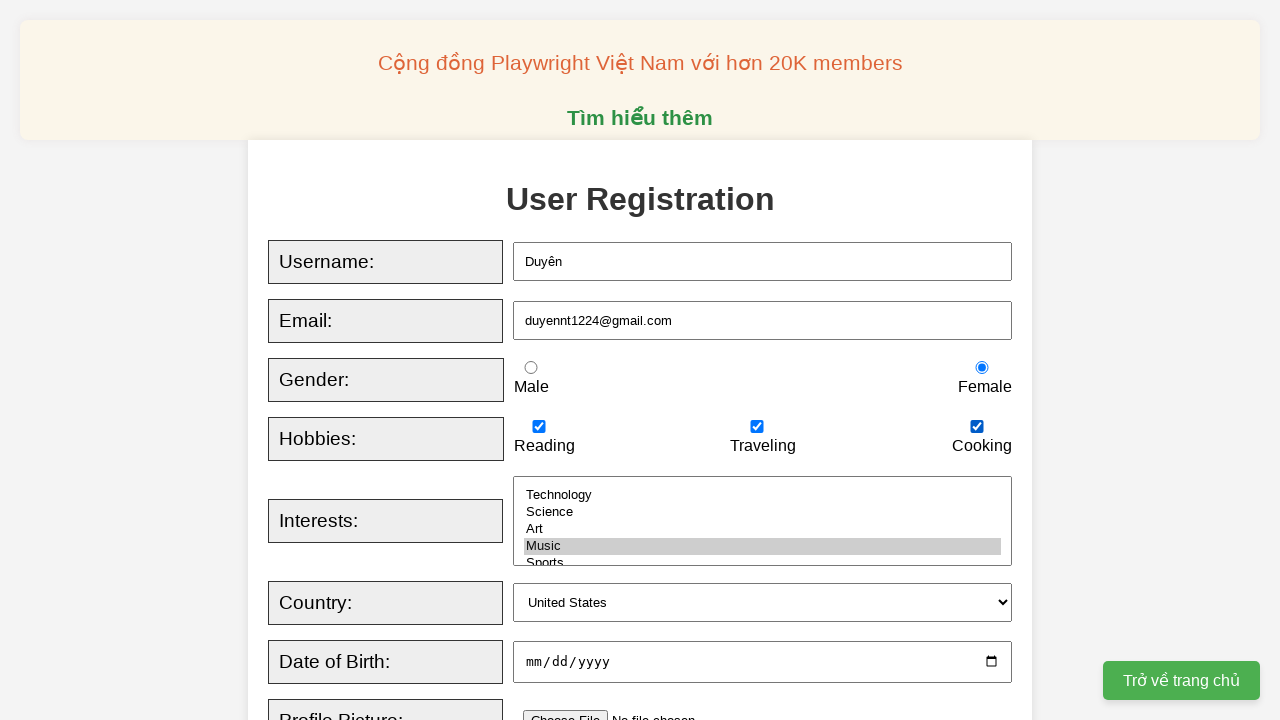

Selected 'usa' from country dropdown on //select[@id="country"]
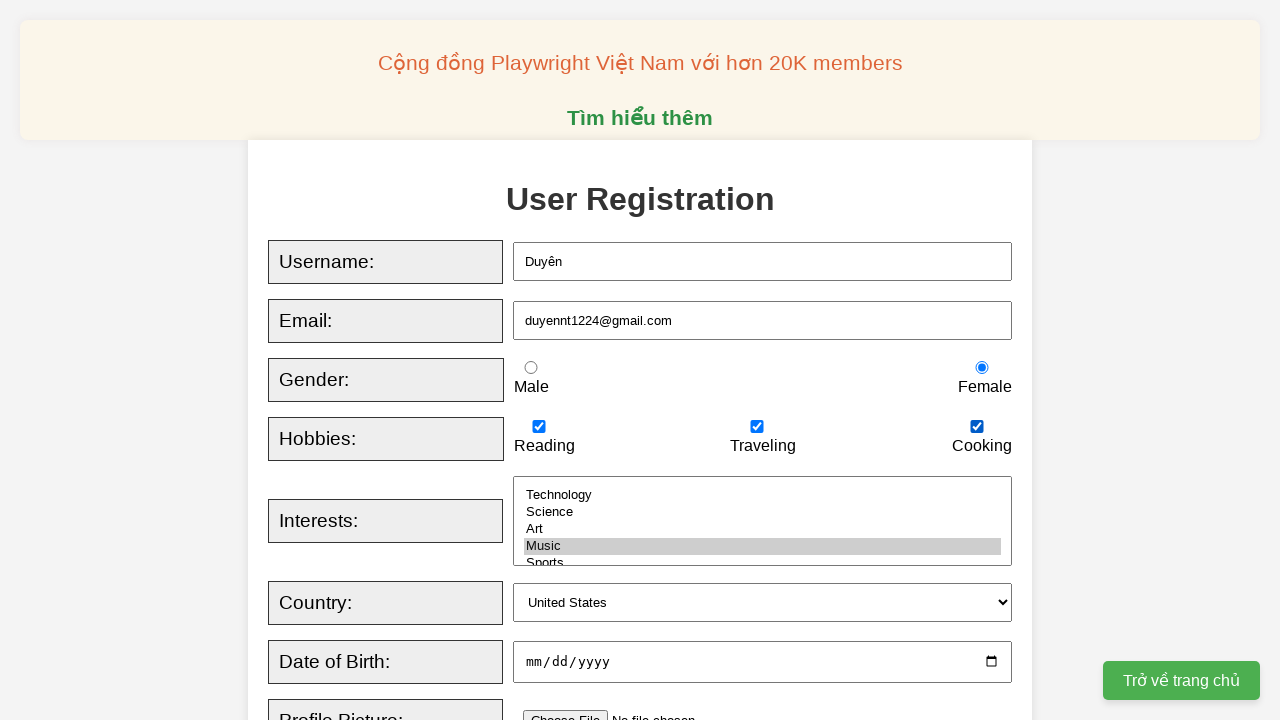

Filled date of birth field with '1995-09-19' on xpath=//input[@id="dob"]
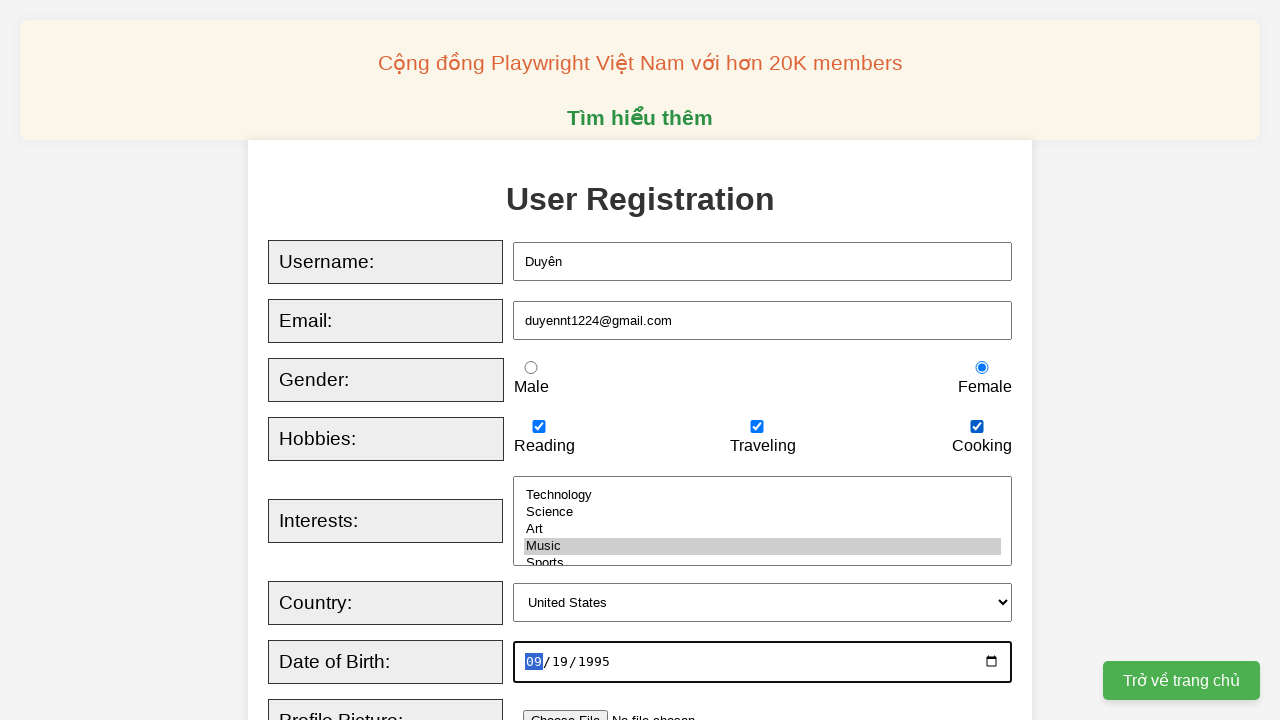

Filled biography field with 'Duyên test' on xpath=//textarea[@id="bio"]
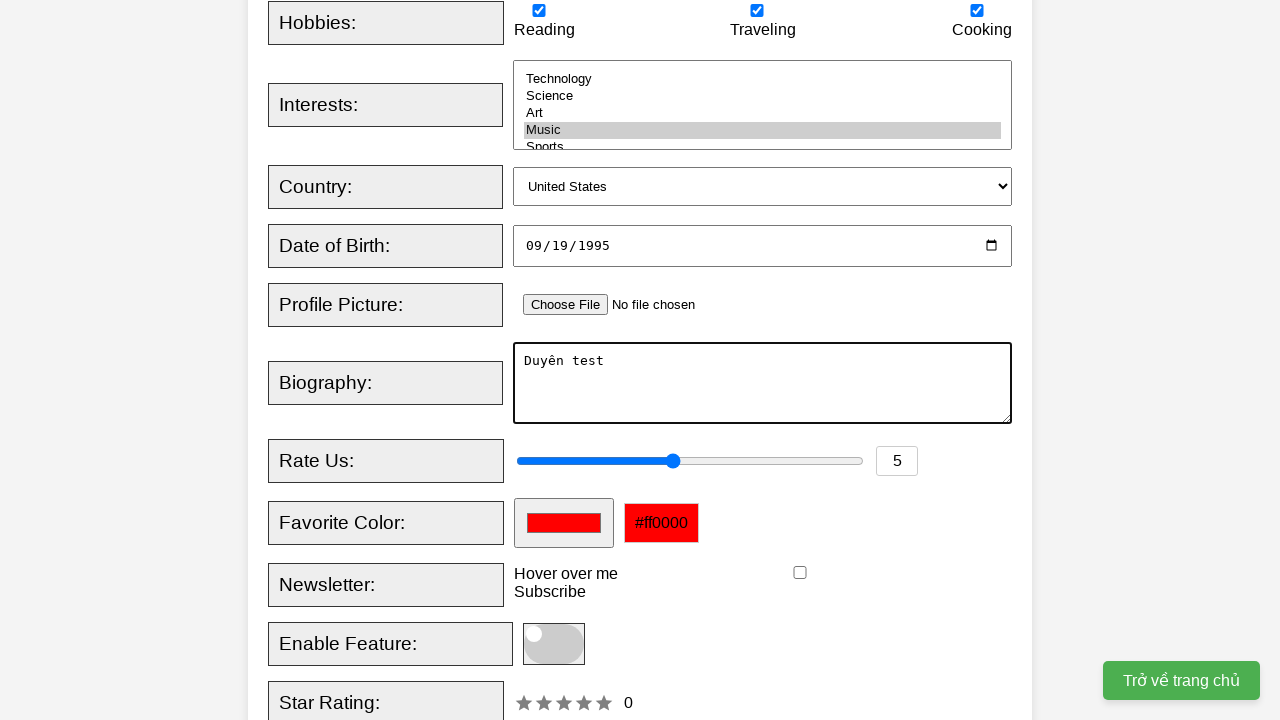

Filled rating field with '10' on xpath=//input[@id="rating"]
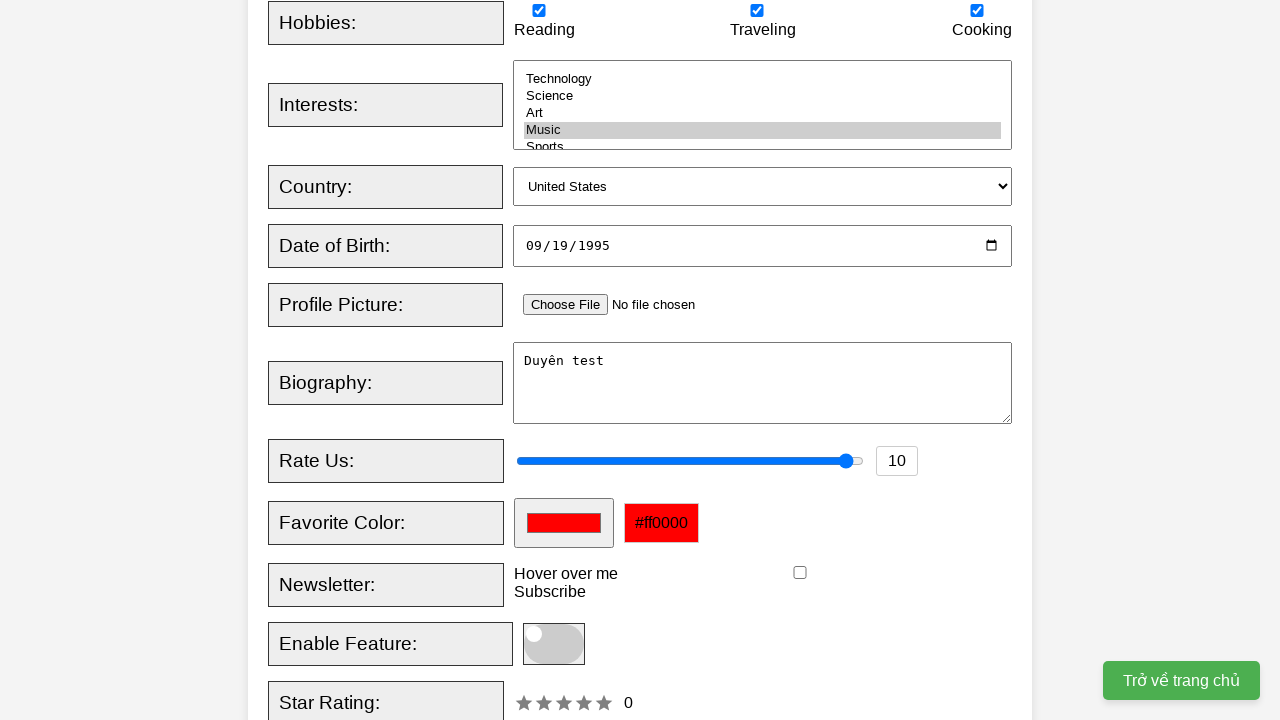

Hovered over tooltip element at (566, 574) on xpath=//div[@class="tooltip"]
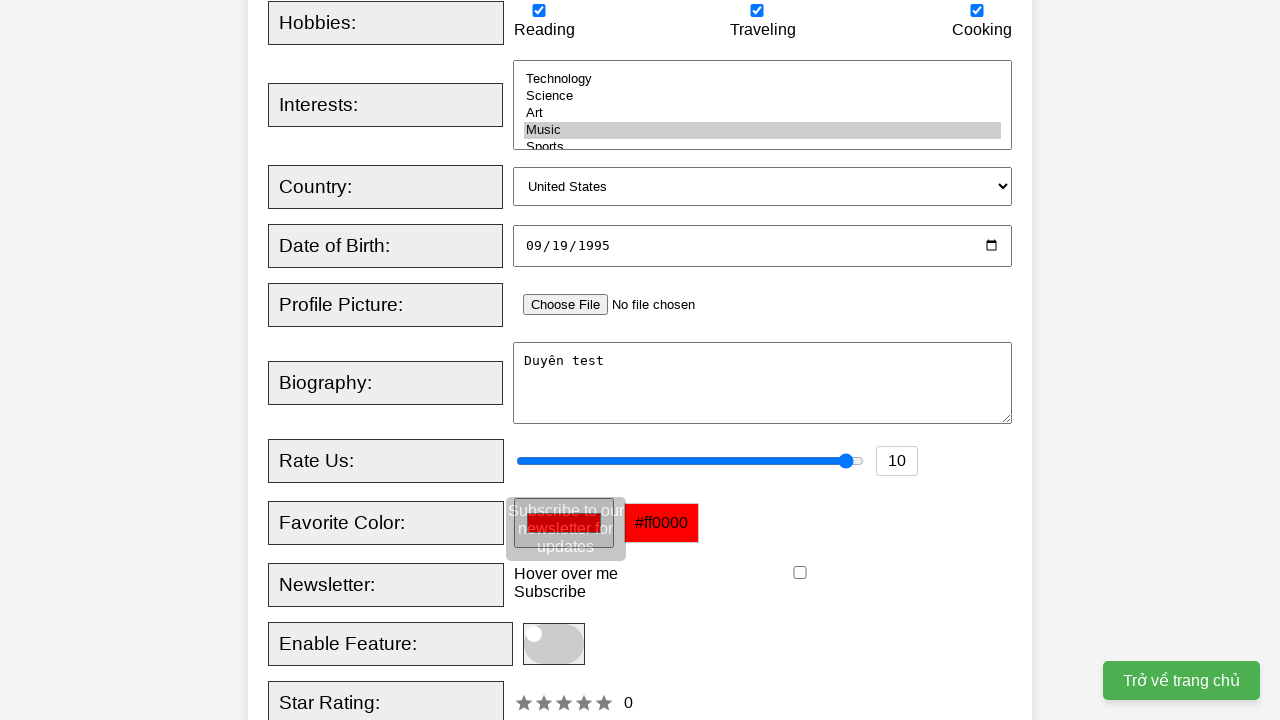

Checked newsletter subscription at (800, 573) on xpath=//input[@id="newsletter"]
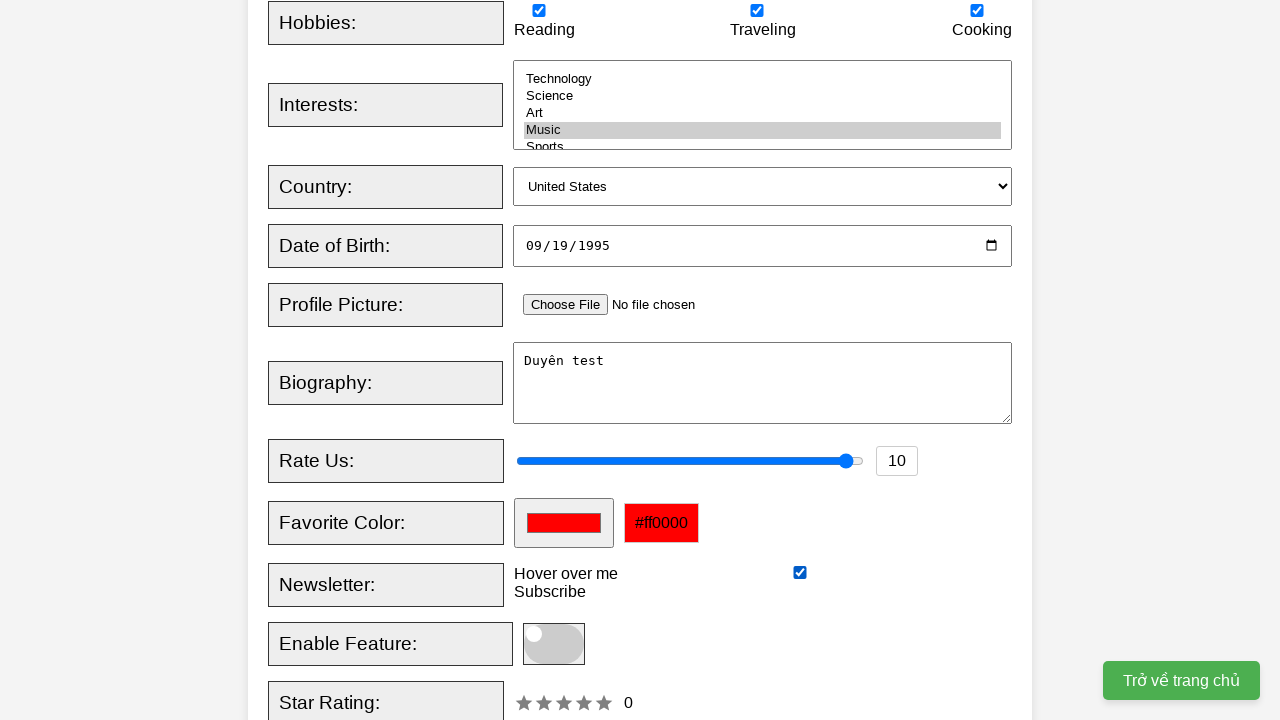

Toggled feature enable switch at (554, 644) on xpath=//span[@class="slider round"]
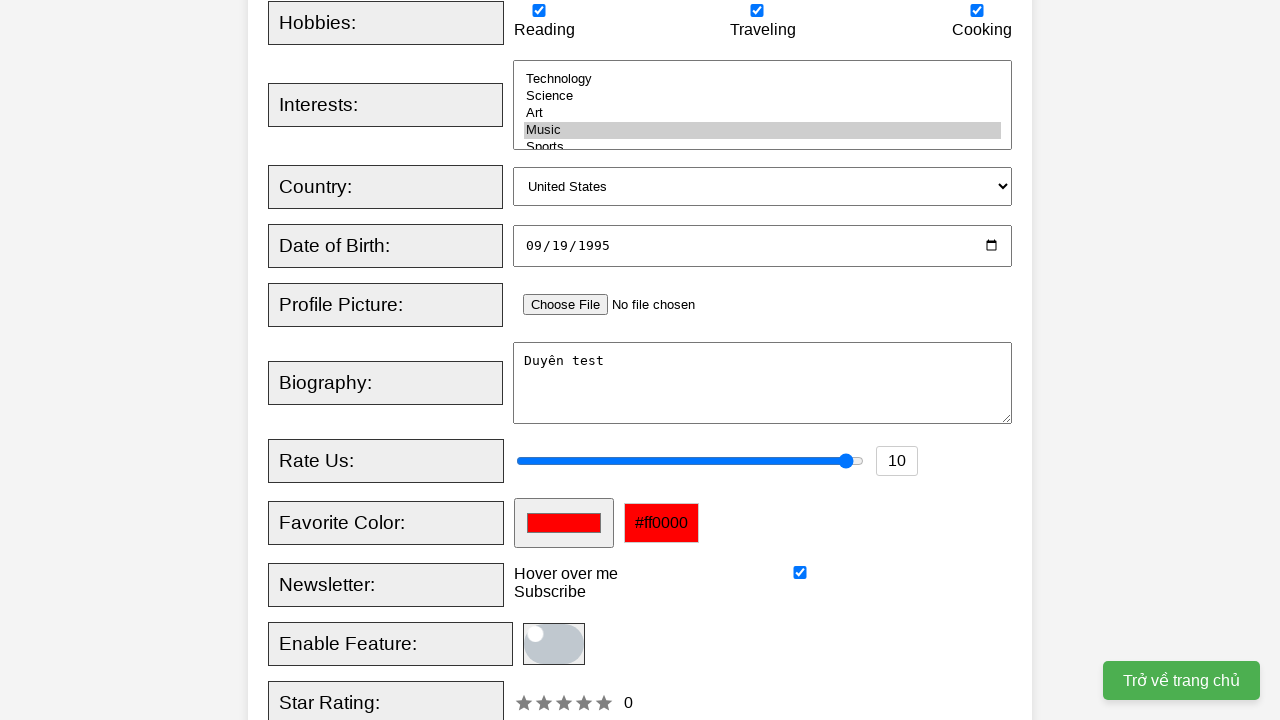

Clicked Register button to submit form at (528, 360) on xpath=//button[@type="submit"]
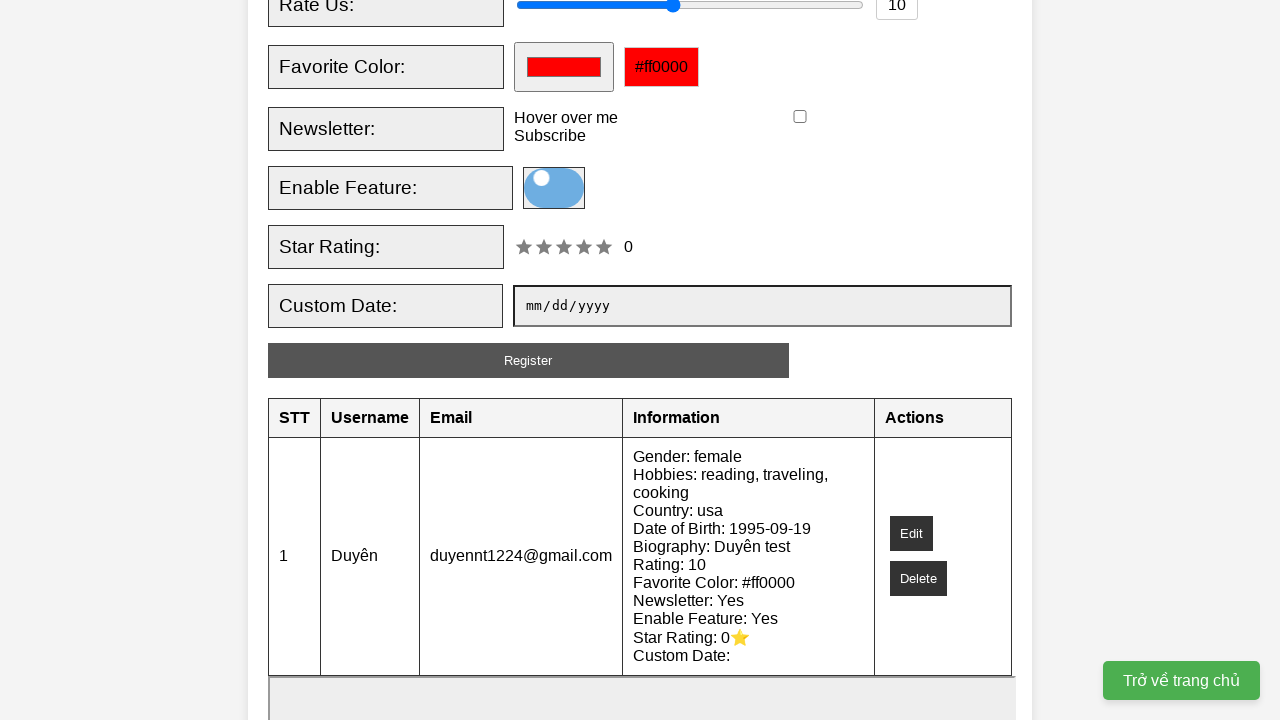

Verified username 'Duyên' in results table
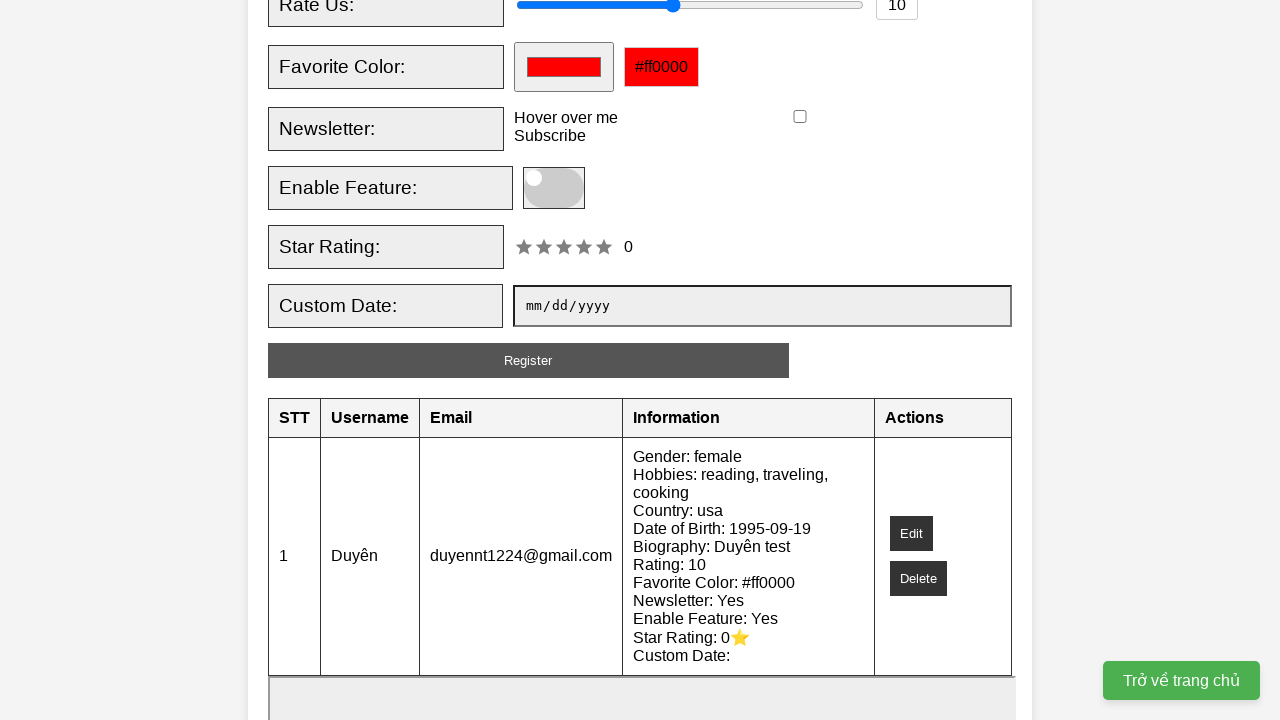

Verified email 'duyennt1224@gmail.com' in results table
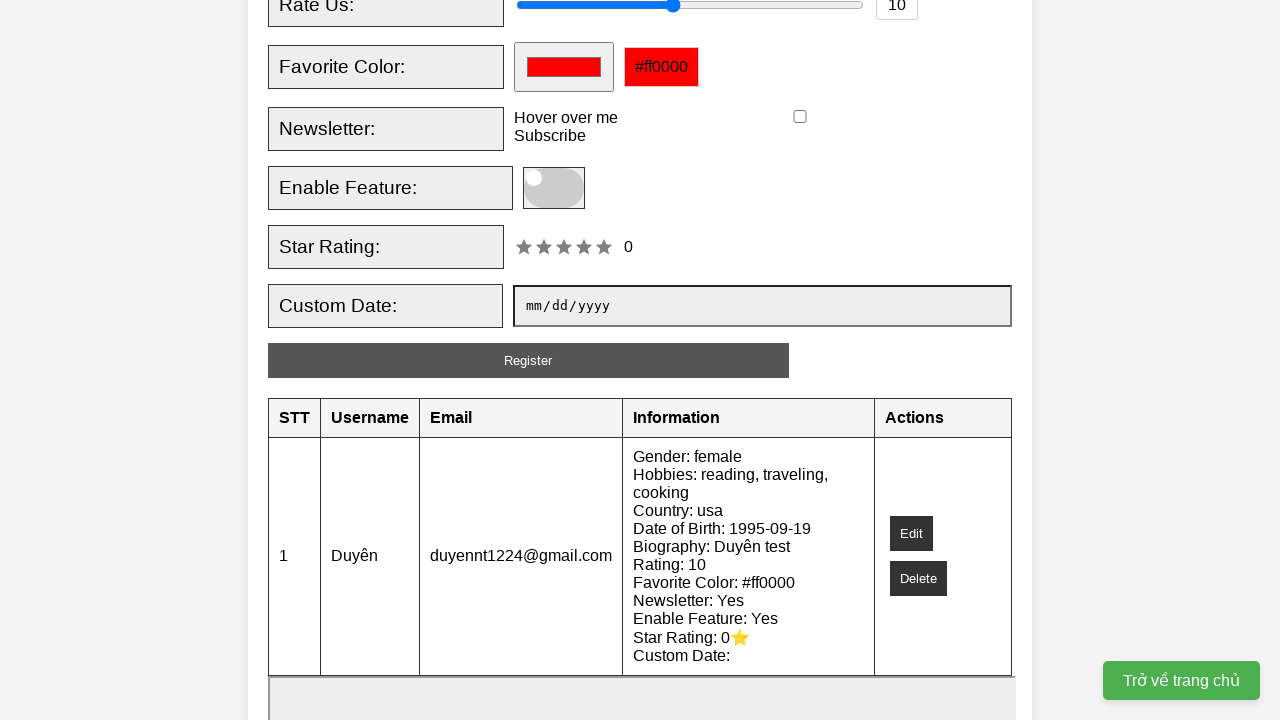

Verified gender 'female' in results table
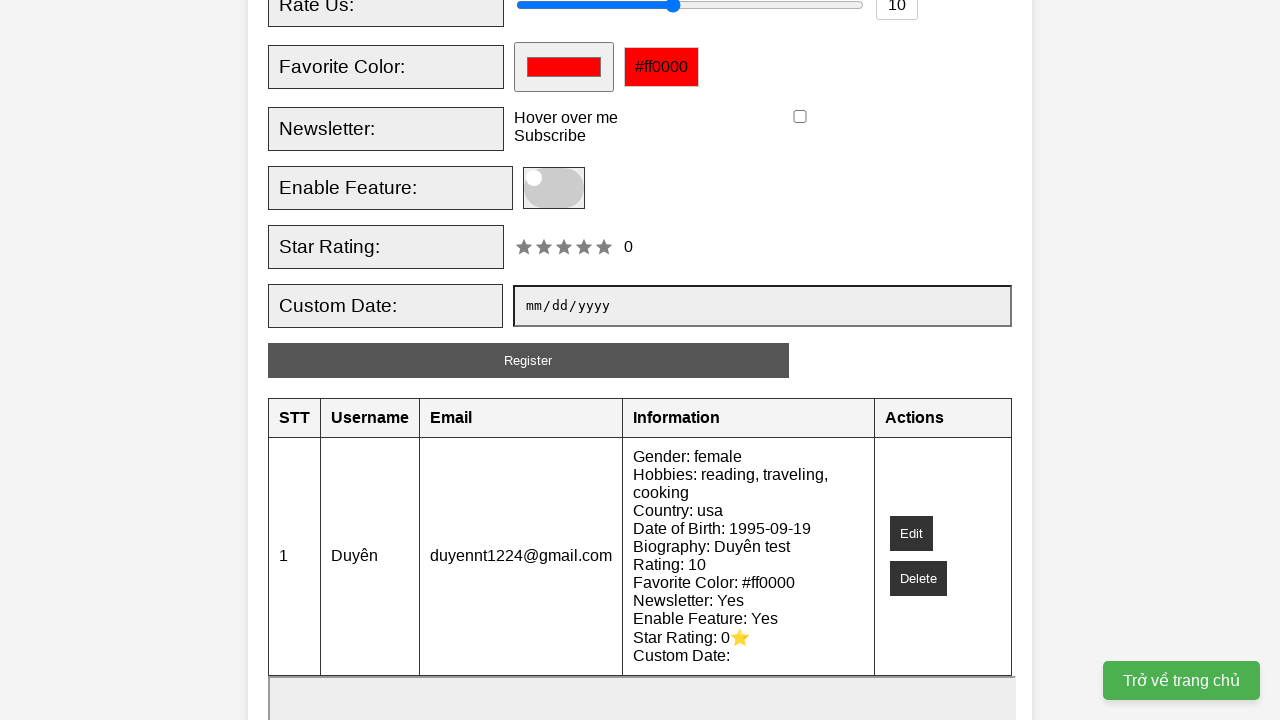

Verified hobbies in results table
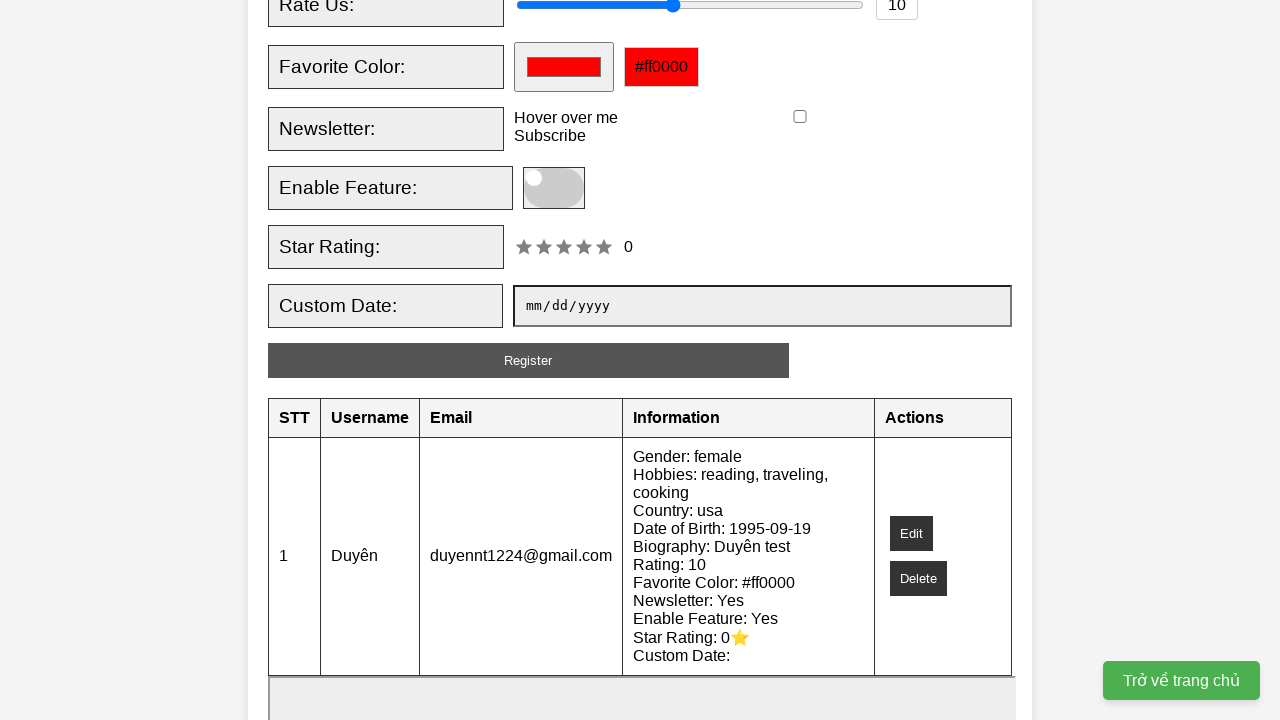

Verified country 'usa' in results table
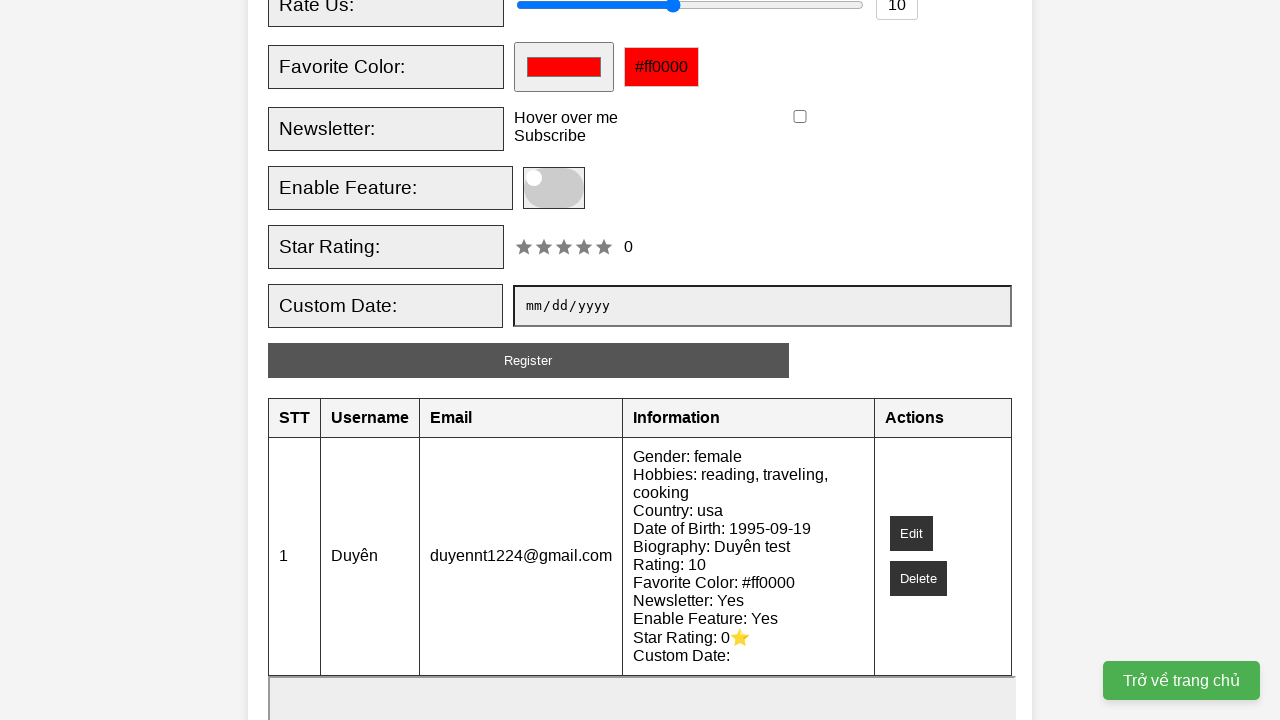

Verified date of birth '1995-09-19' in results table
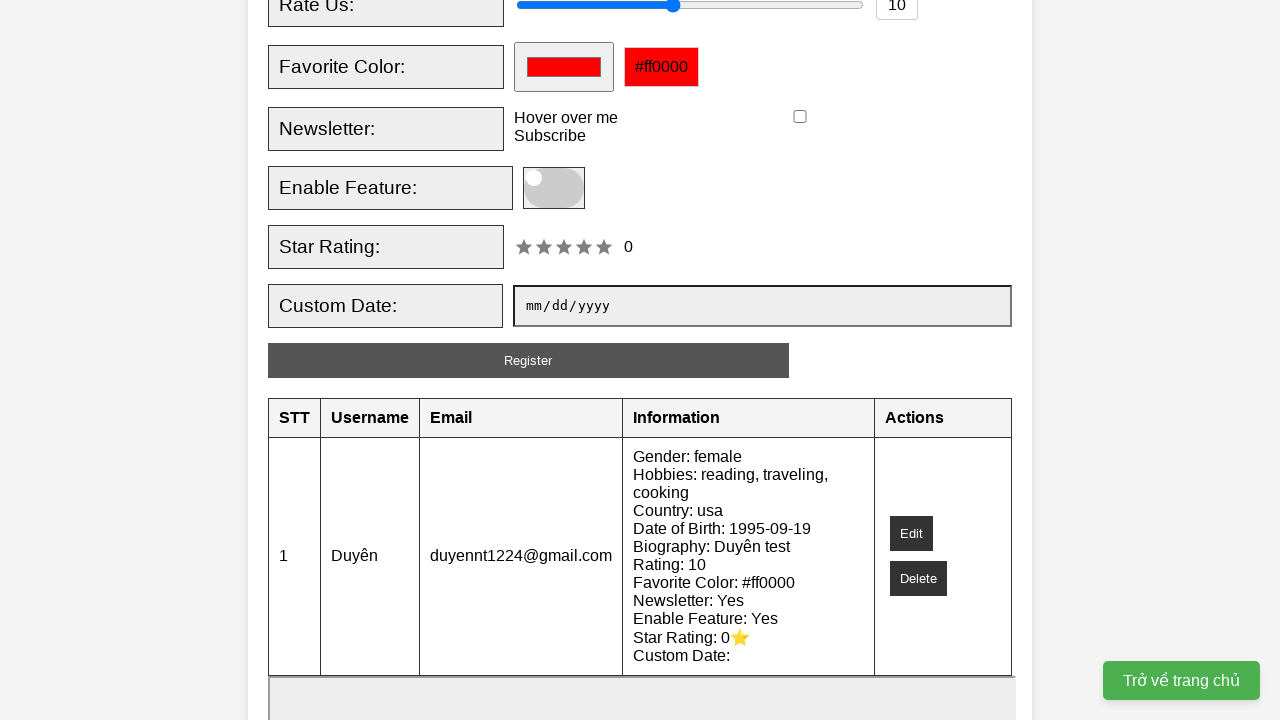

Verified biography 'Duyên test' in results table
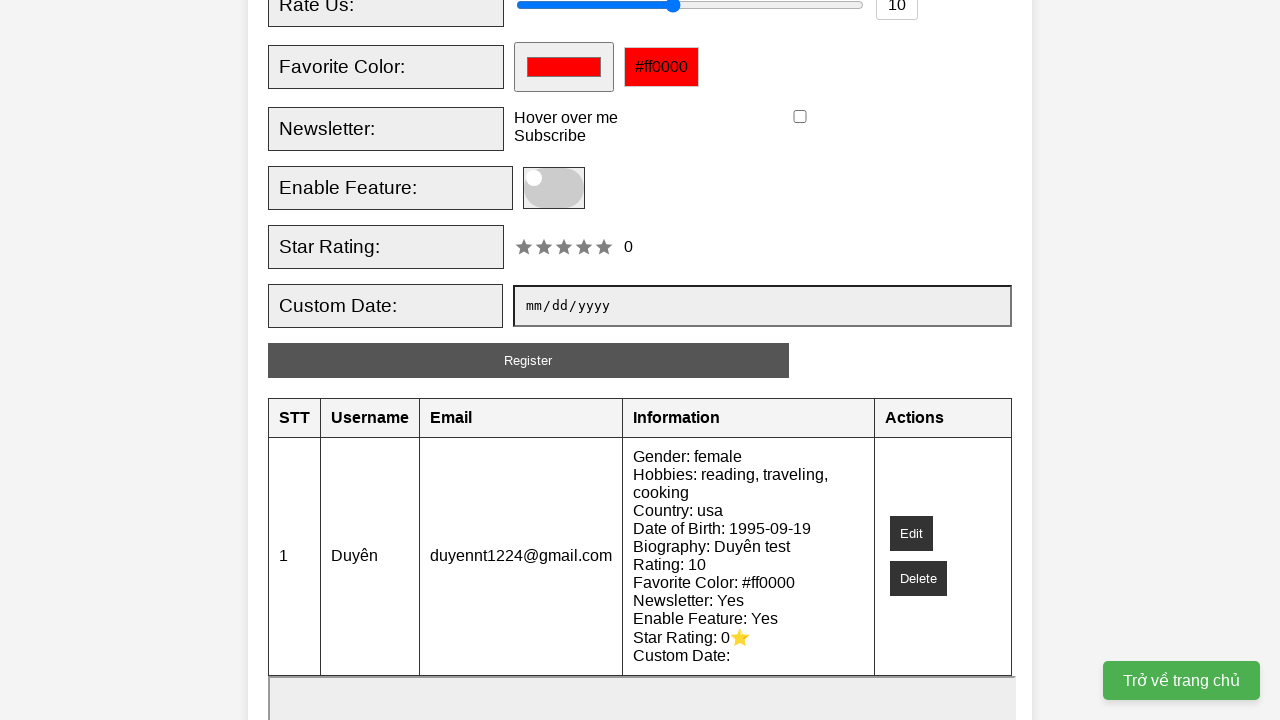

Verified rating '10' in results table
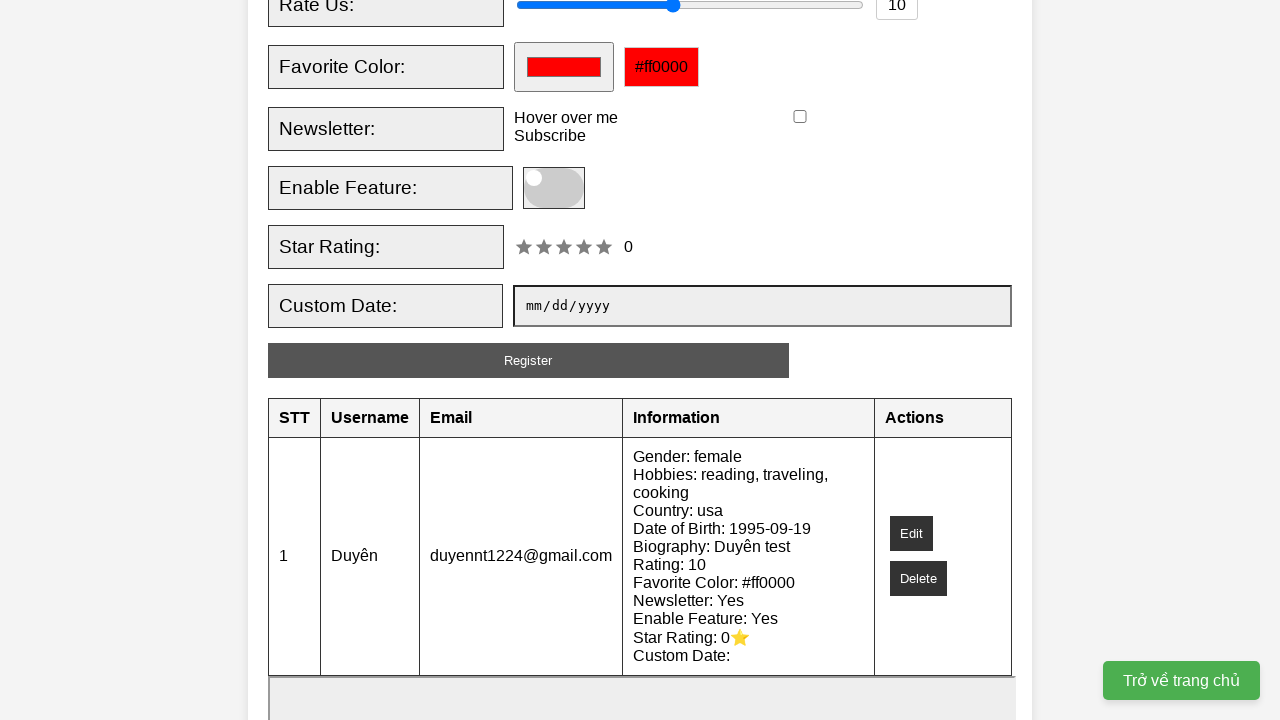

Verified newsletter subscription 'Yes' in results table
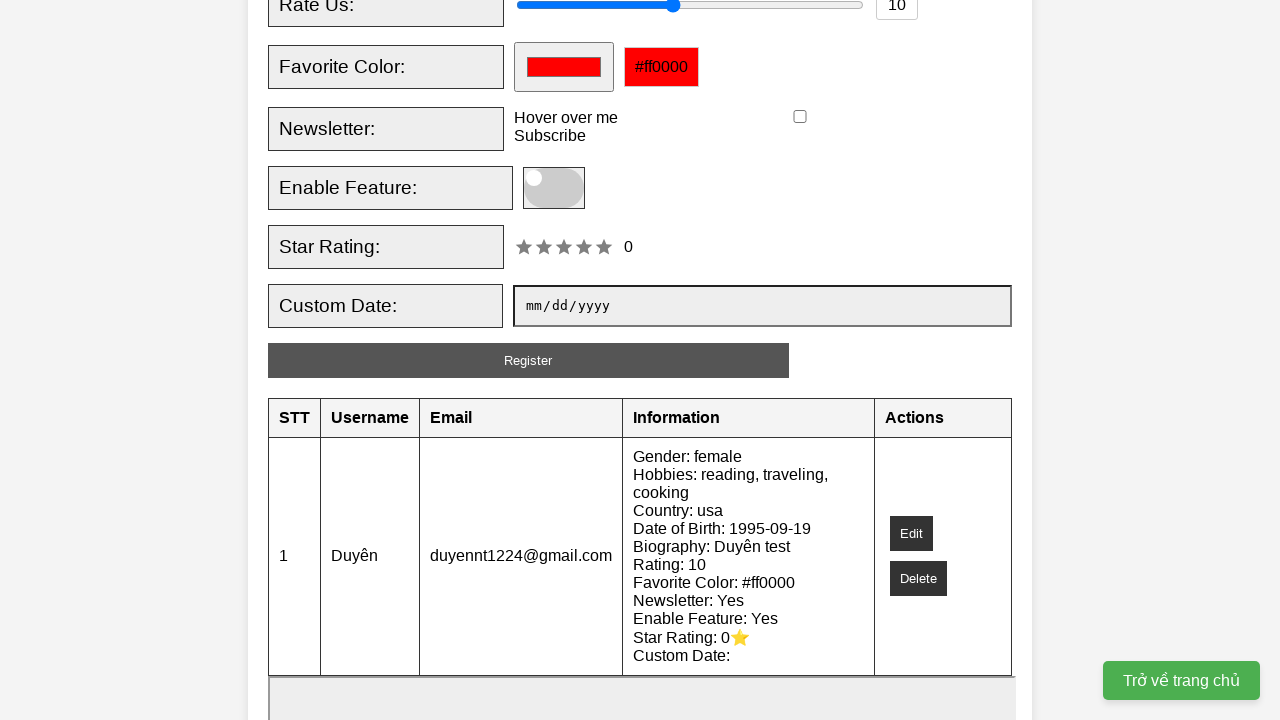

Verified feature toggle 'Yes' in results table
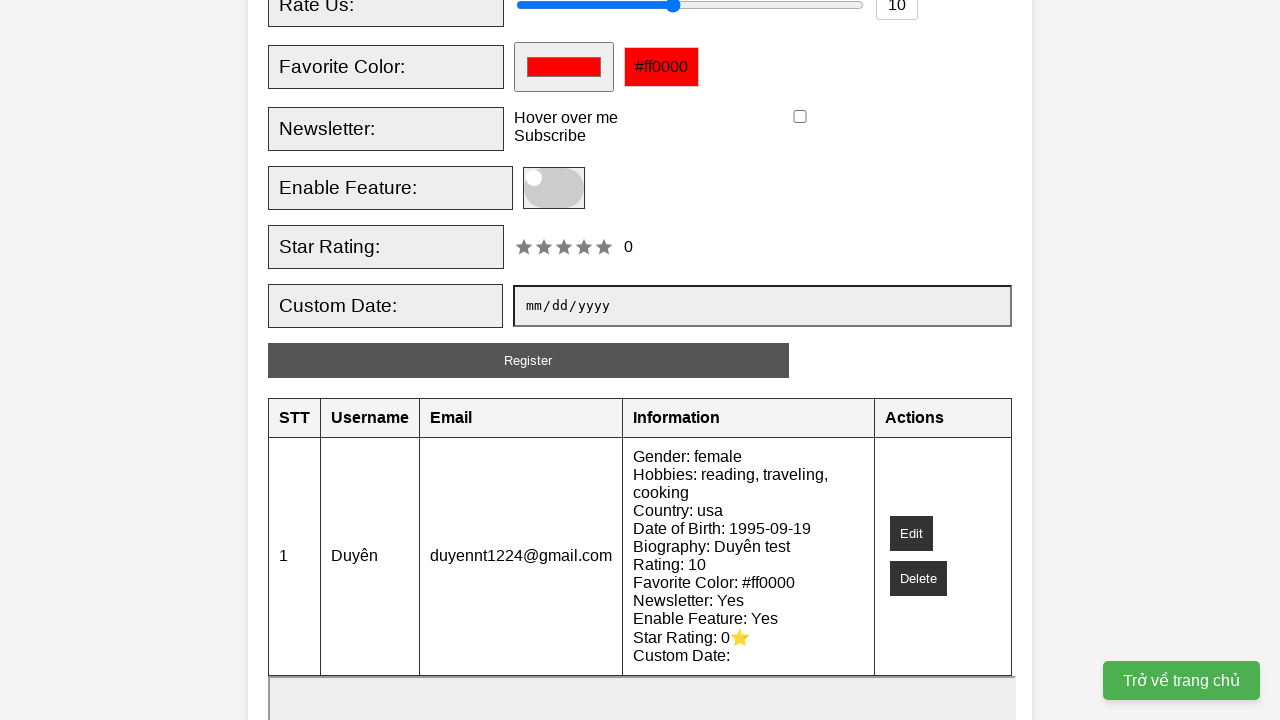

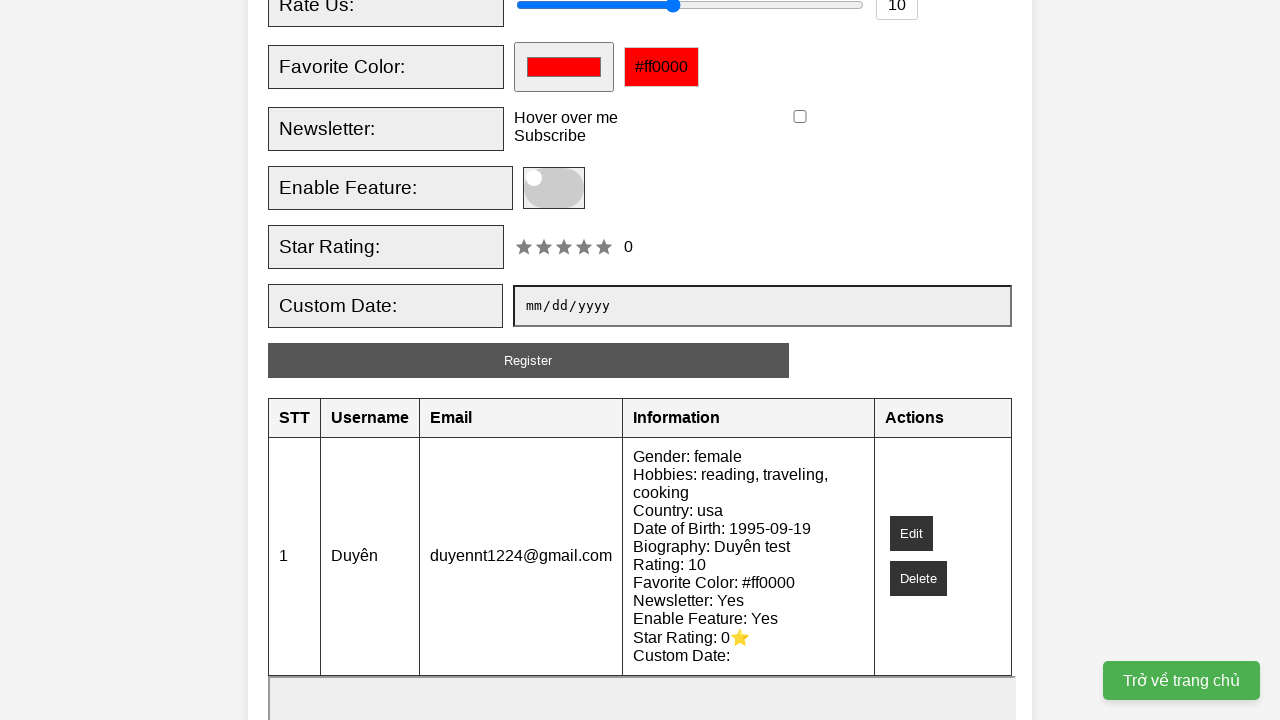